Navigates to an Angular practice form page and clicks the submit button

Starting URL: https://rahulshettyacademy.com/angularpractice/

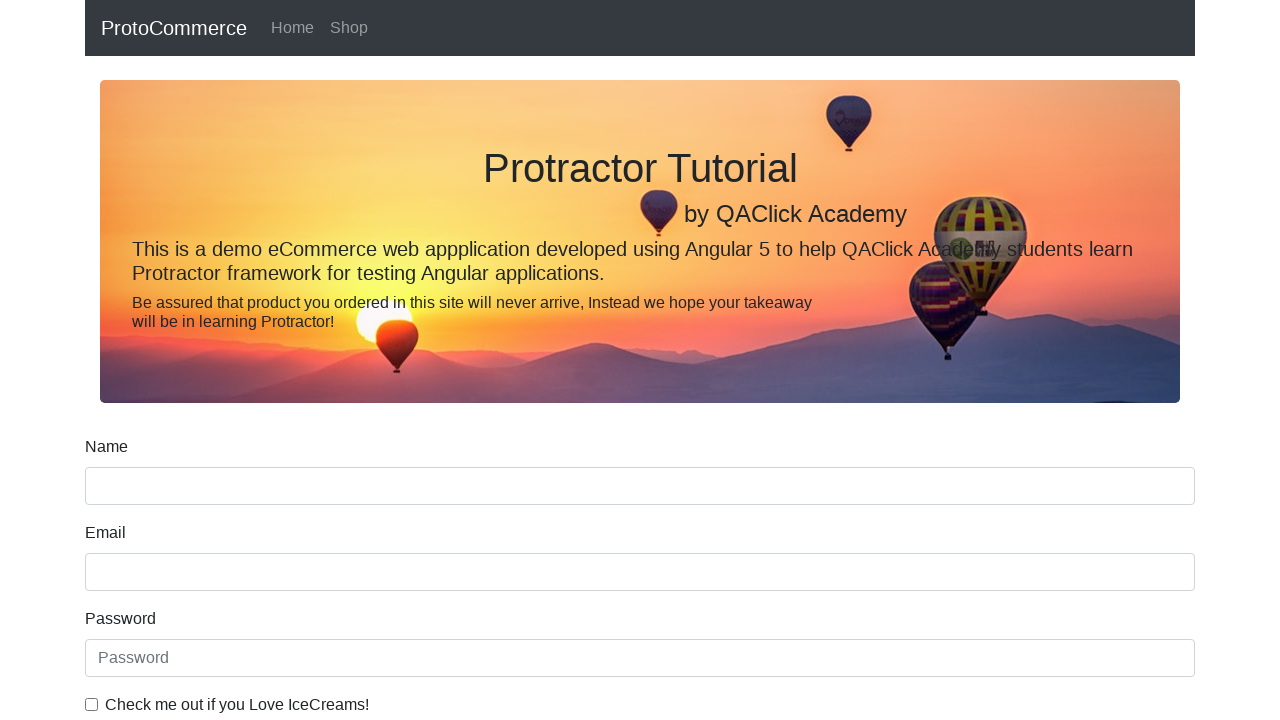

Clicked the submit button on the Angular practice form at (123, 491) on [value='Submit']
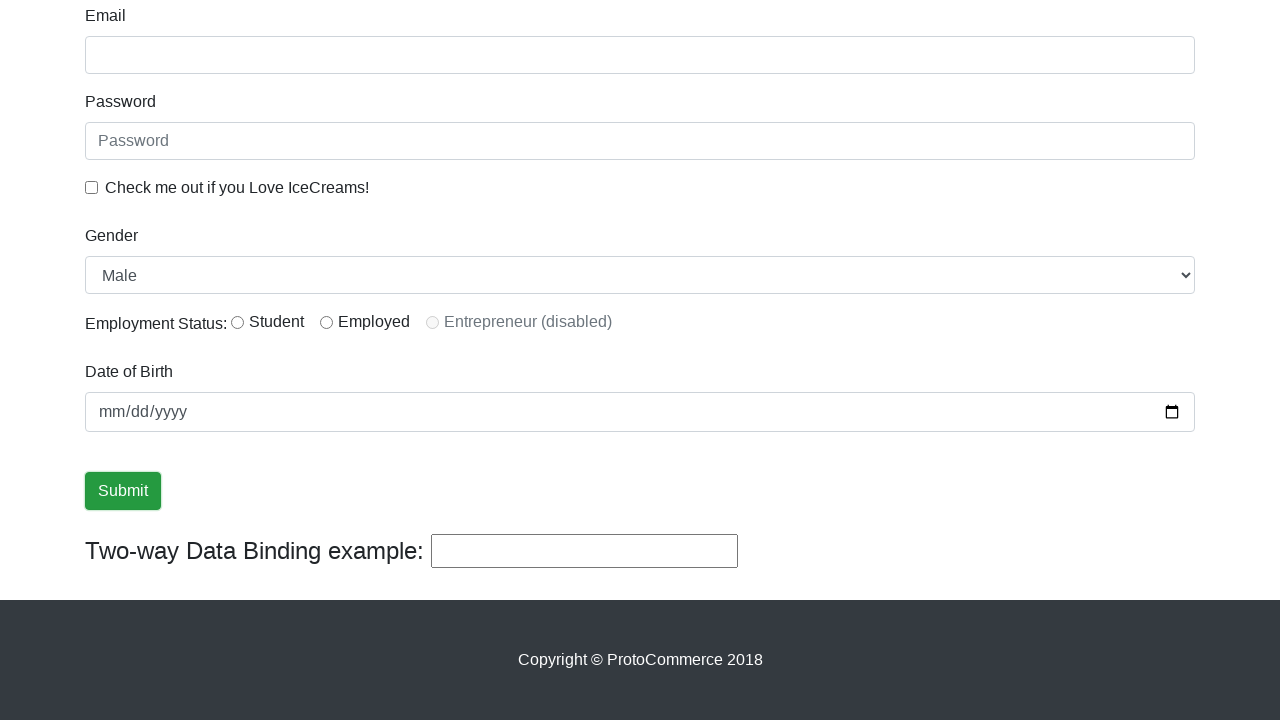

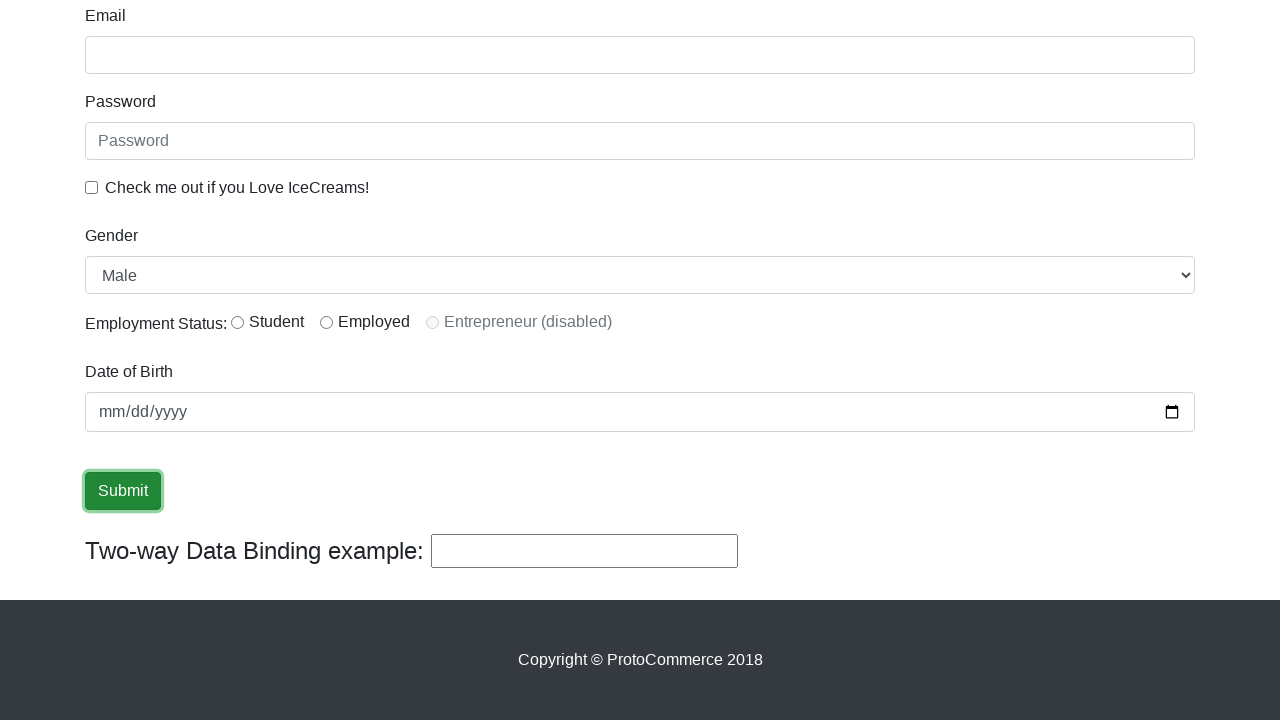